Tests implicit waiting for a loading image by waiting for the landscape element to appear and verifying its src attribute contains "landscape"

Starting URL: https://bonigarcia.dev/selenium-webdriver-java/loading-images.html

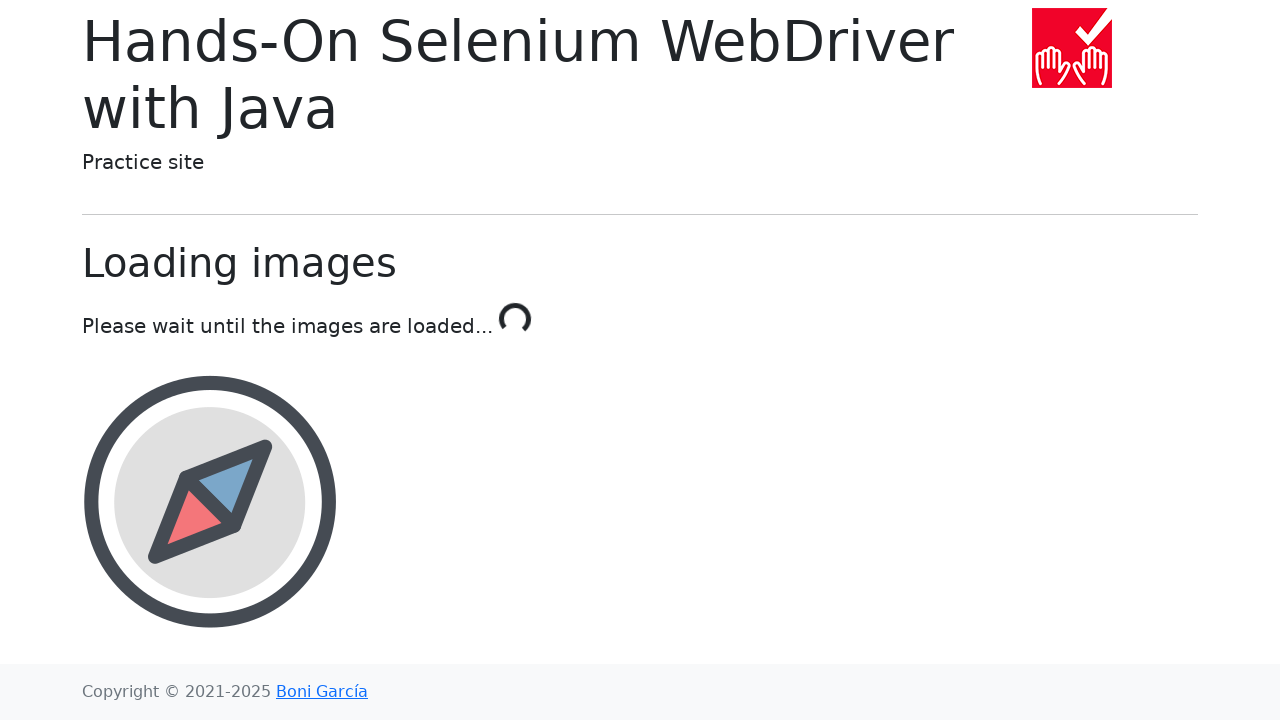

Waited for landscape image element to appear
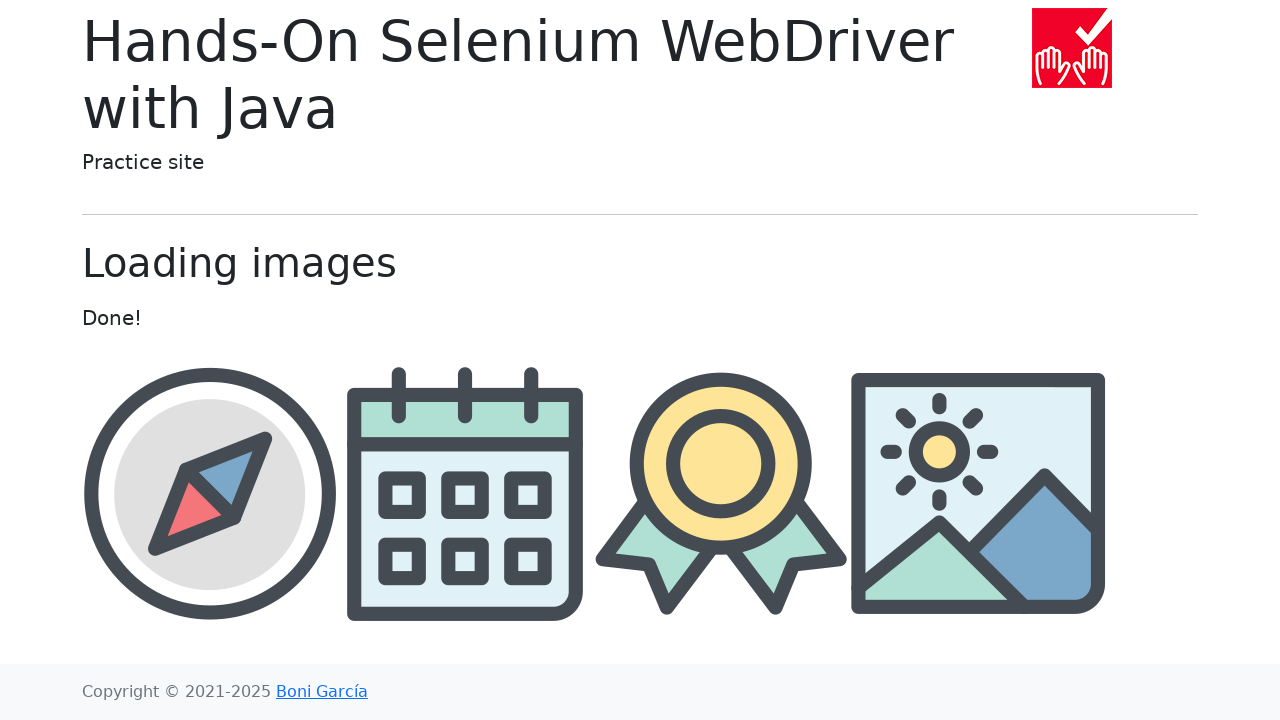

Retrieved src attribute from landscape element
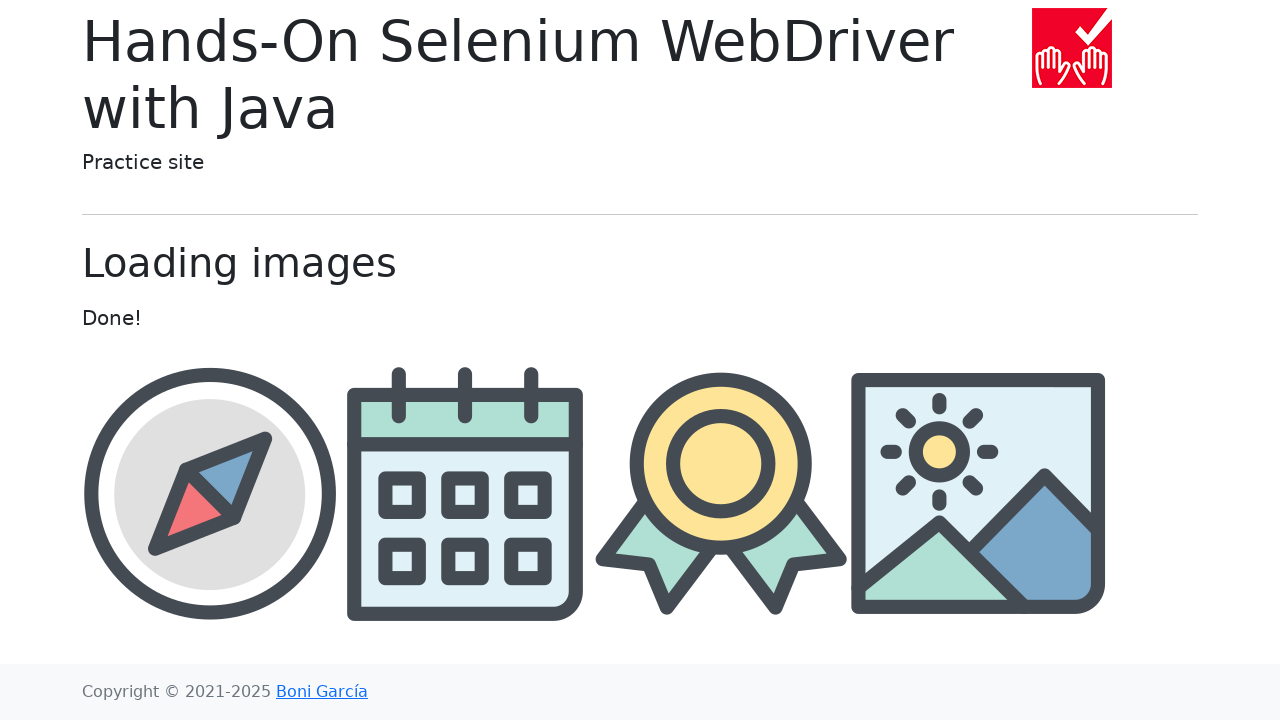

Verified src attribute contains 'landscape'
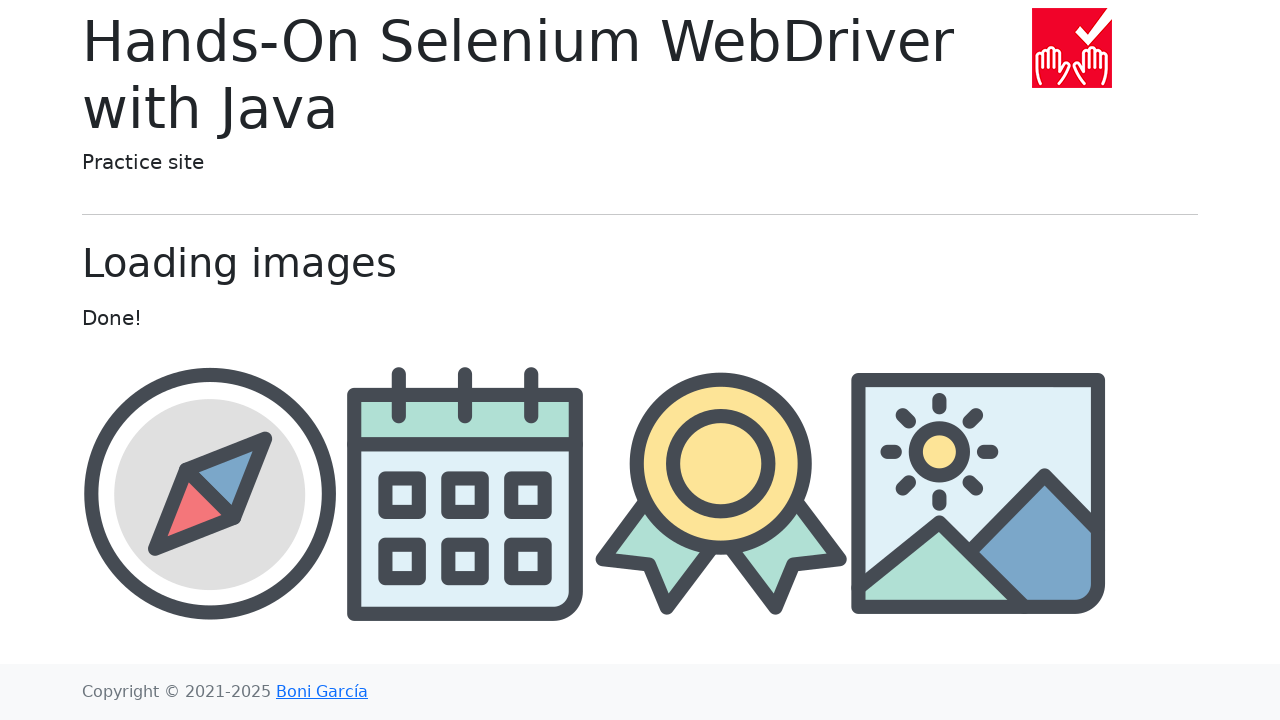

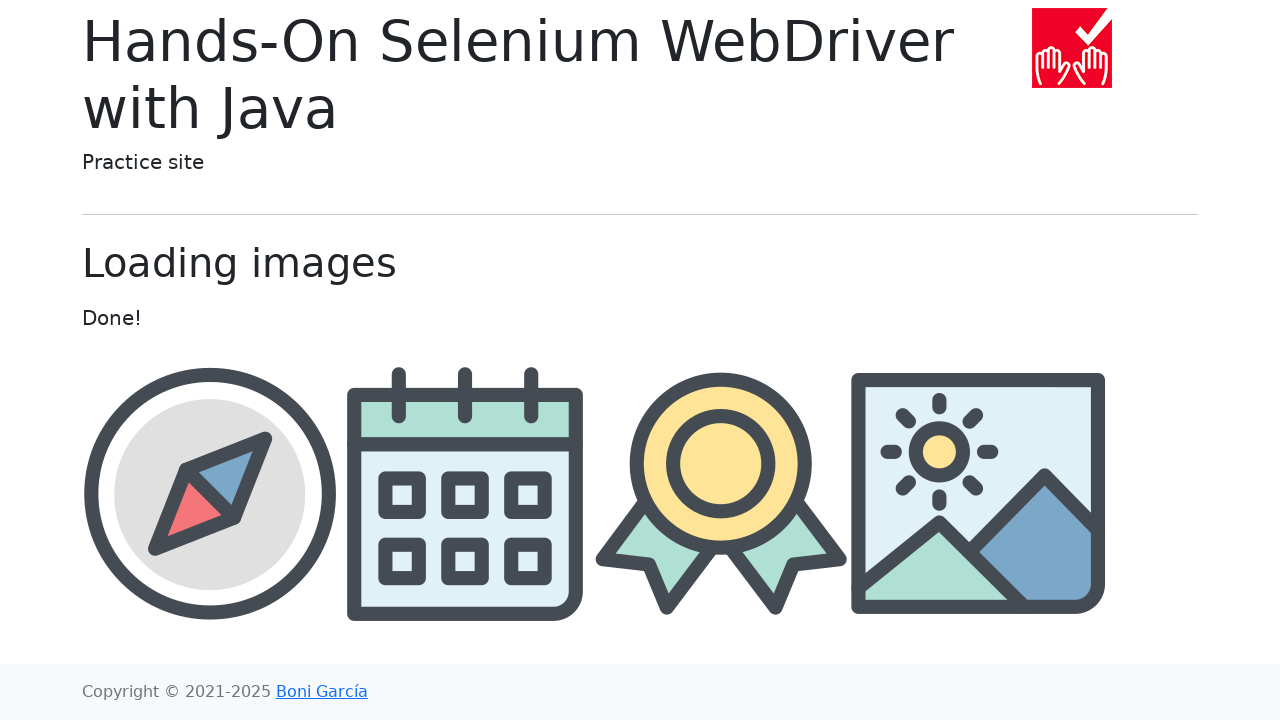